Tests drag and drop functionality by dragging column A to column B position

Starting URL: http://practice.cydeo.com/drag_and_drop

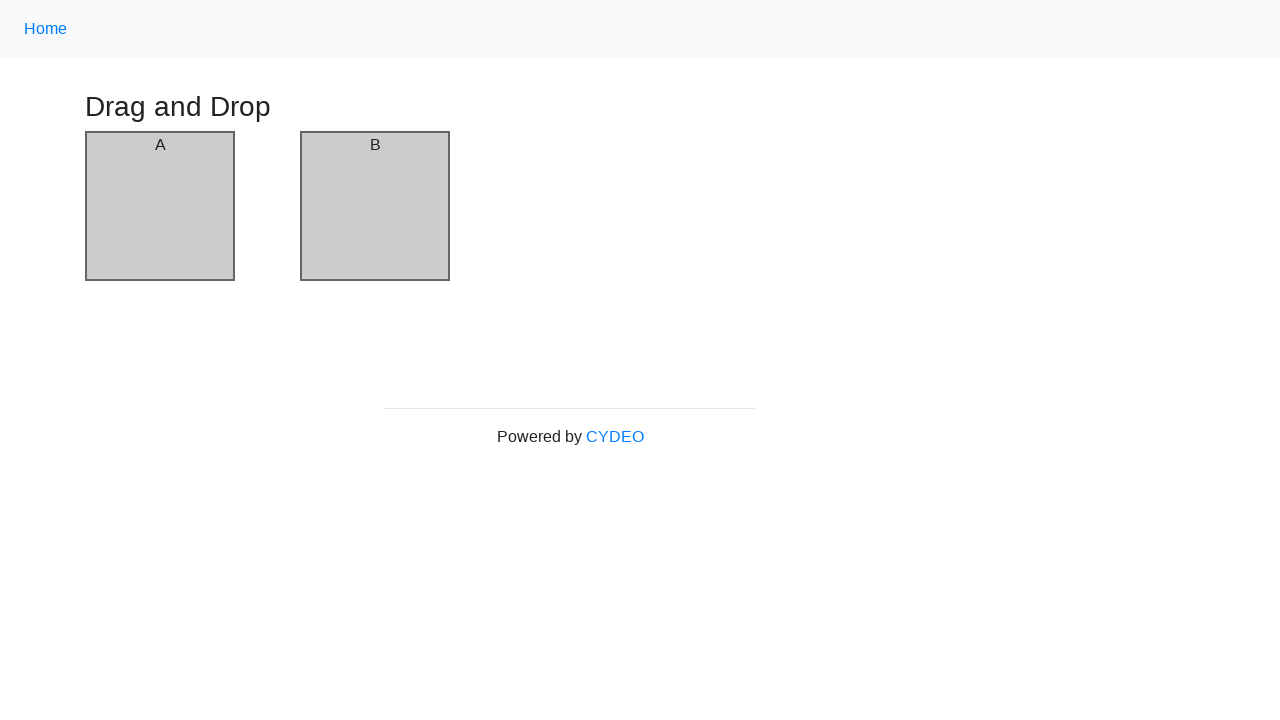

Navigated to drag and drop practice page
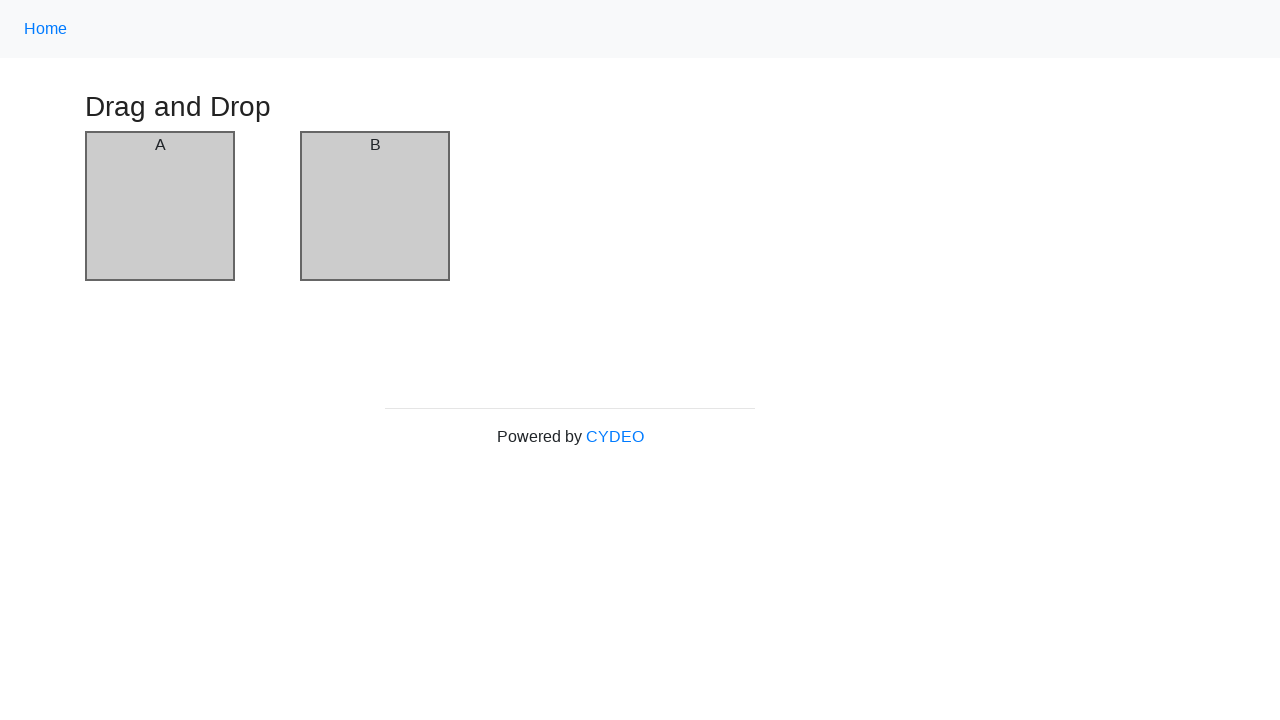

Located source element (column A)
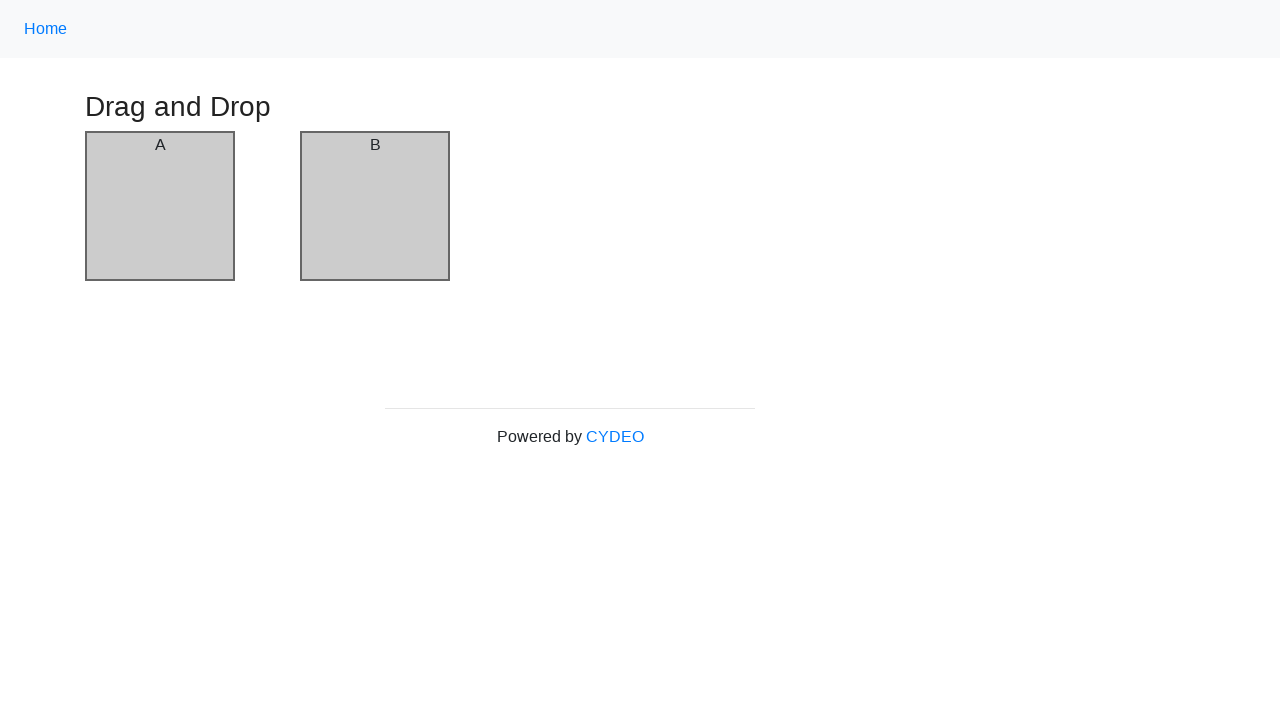

Located target element (column B)
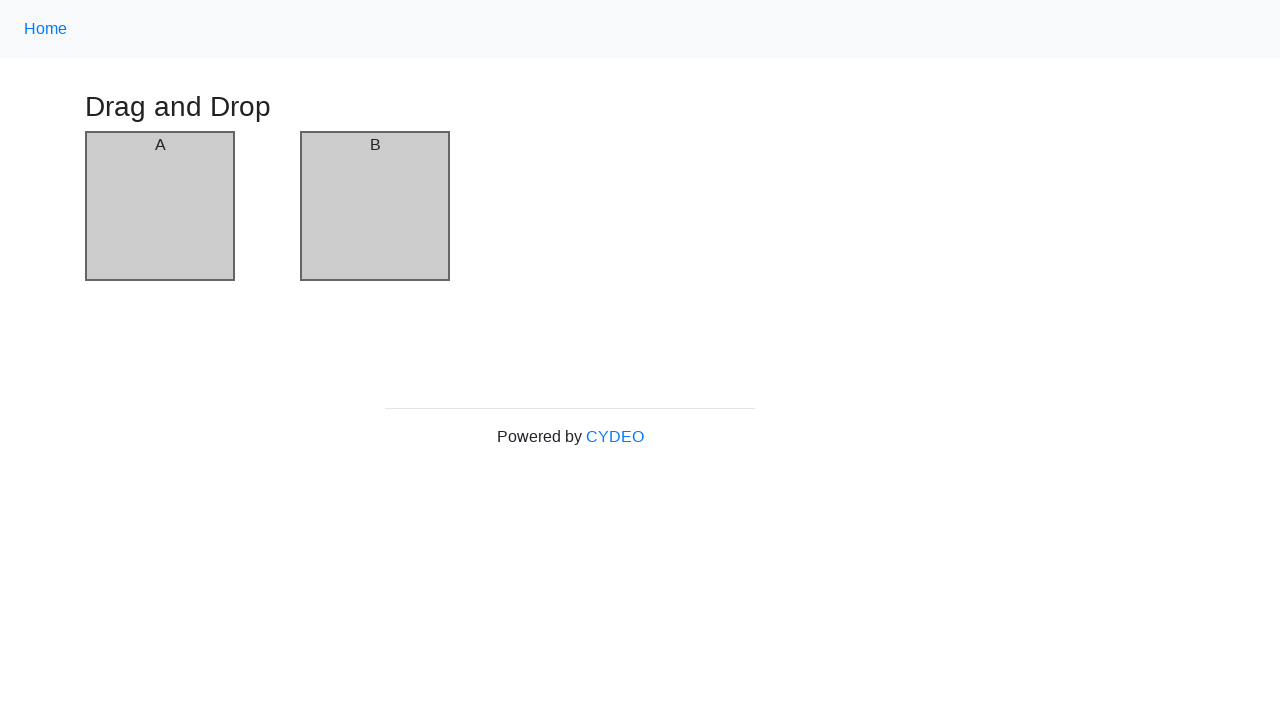

Dragged column A to column B position at (375, 206)
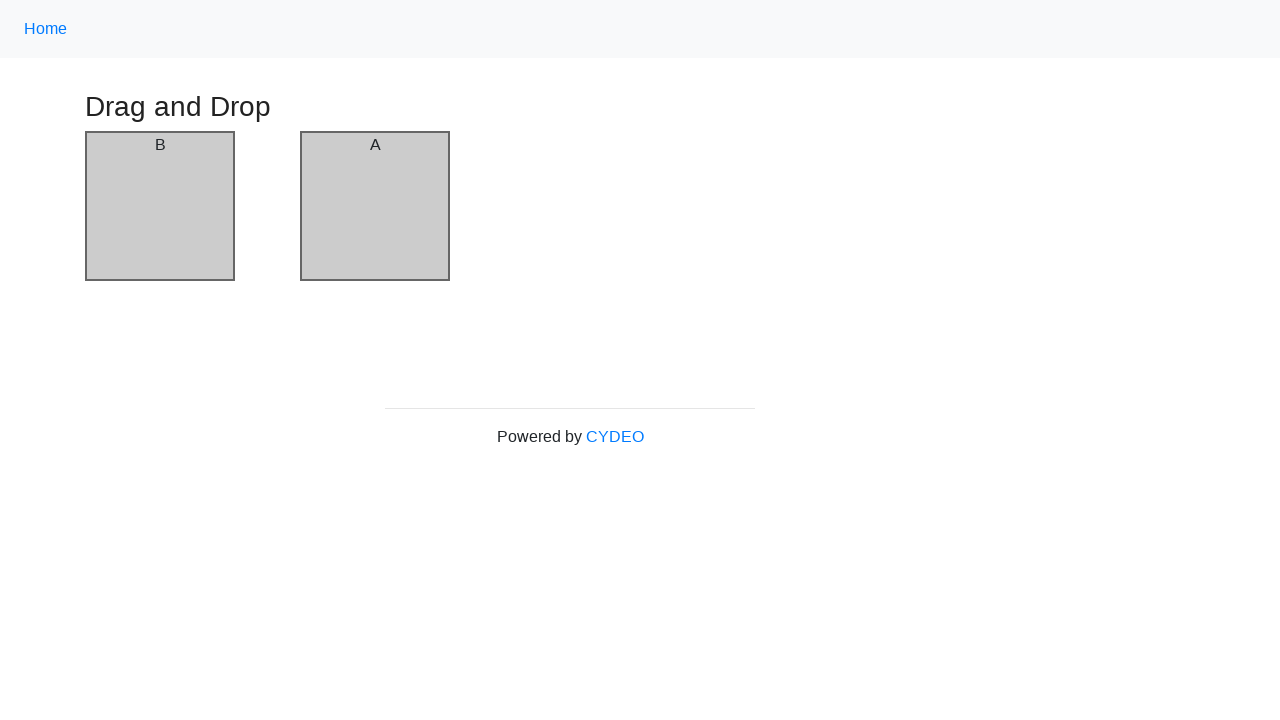

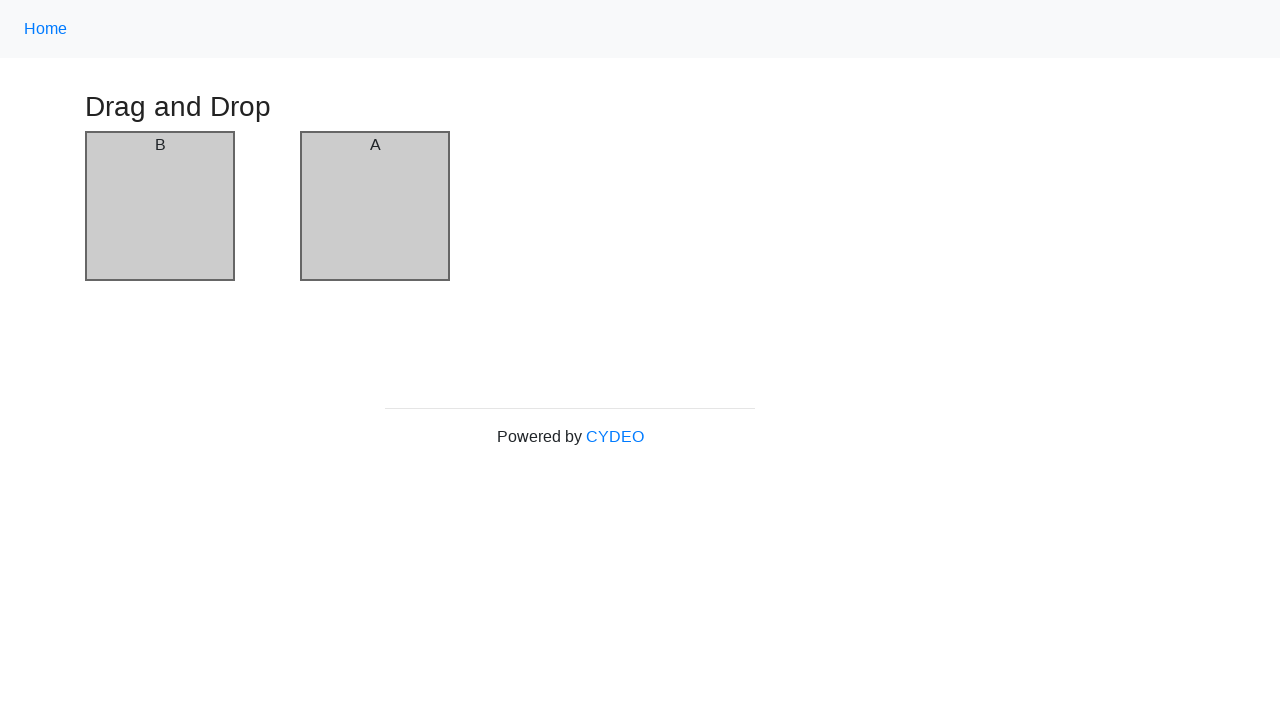